Automates a math calculation form by reading two numbers, calculating their sum, and selecting the result from a dropdown menu

Starting URL: http://suninjuly.github.io/selects1.html

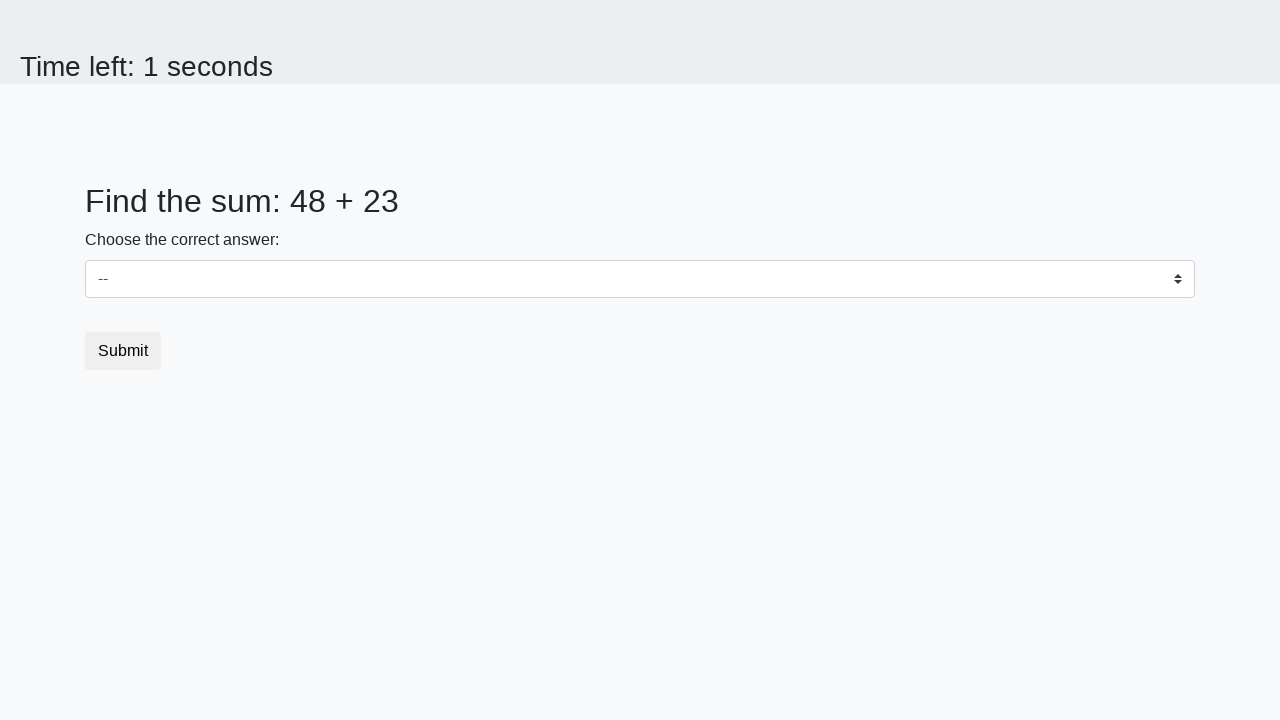

Retrieved first number from #num1 element
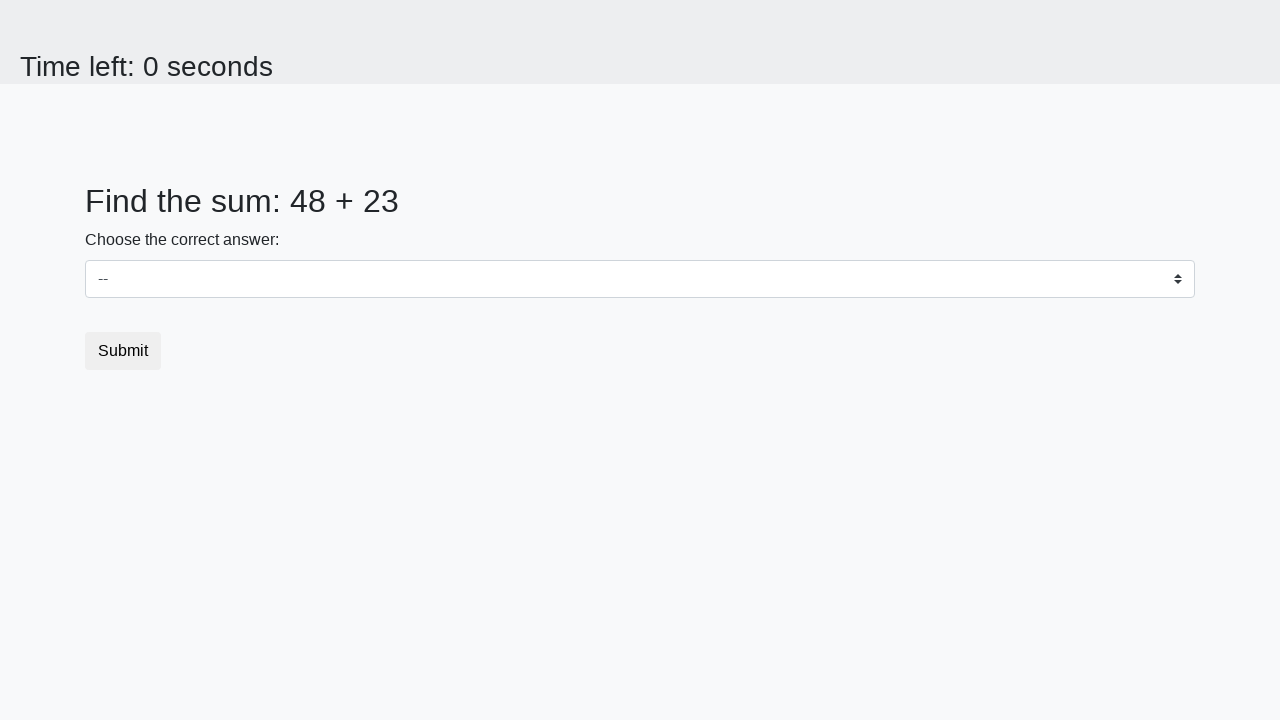

Retrieved second number from #num2 element
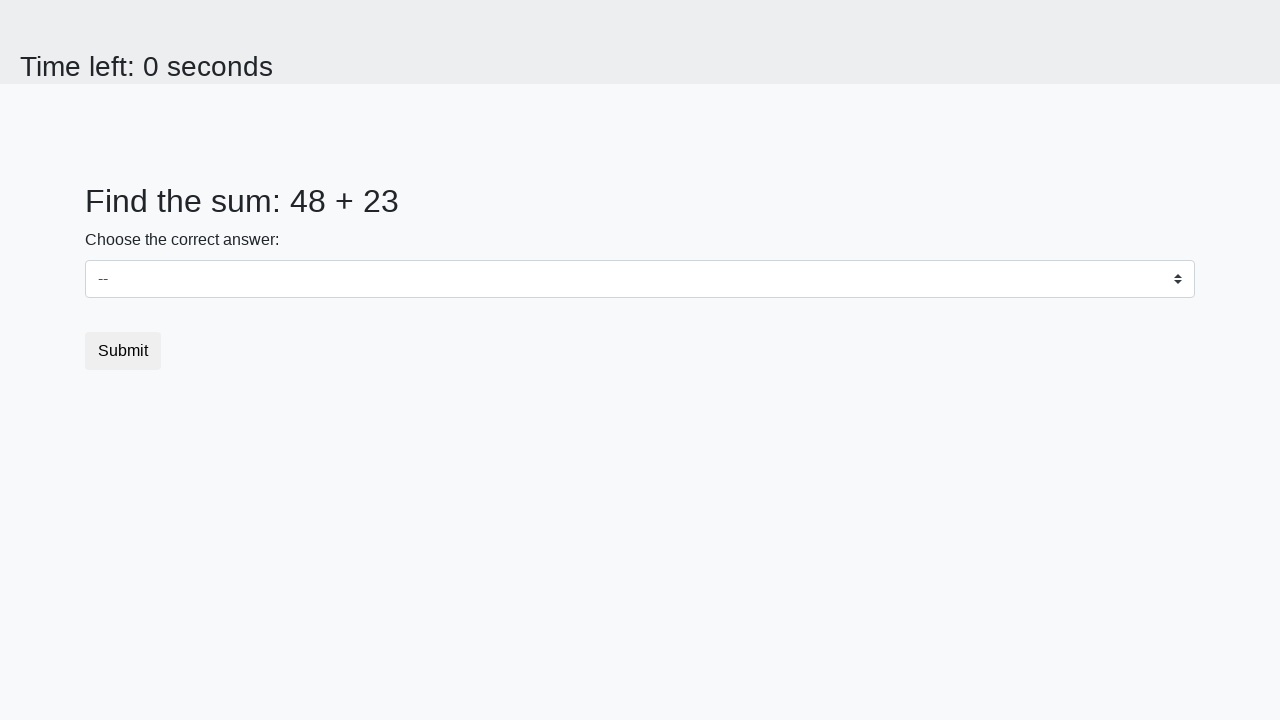

Calculated sum: 48 + 23 = 71
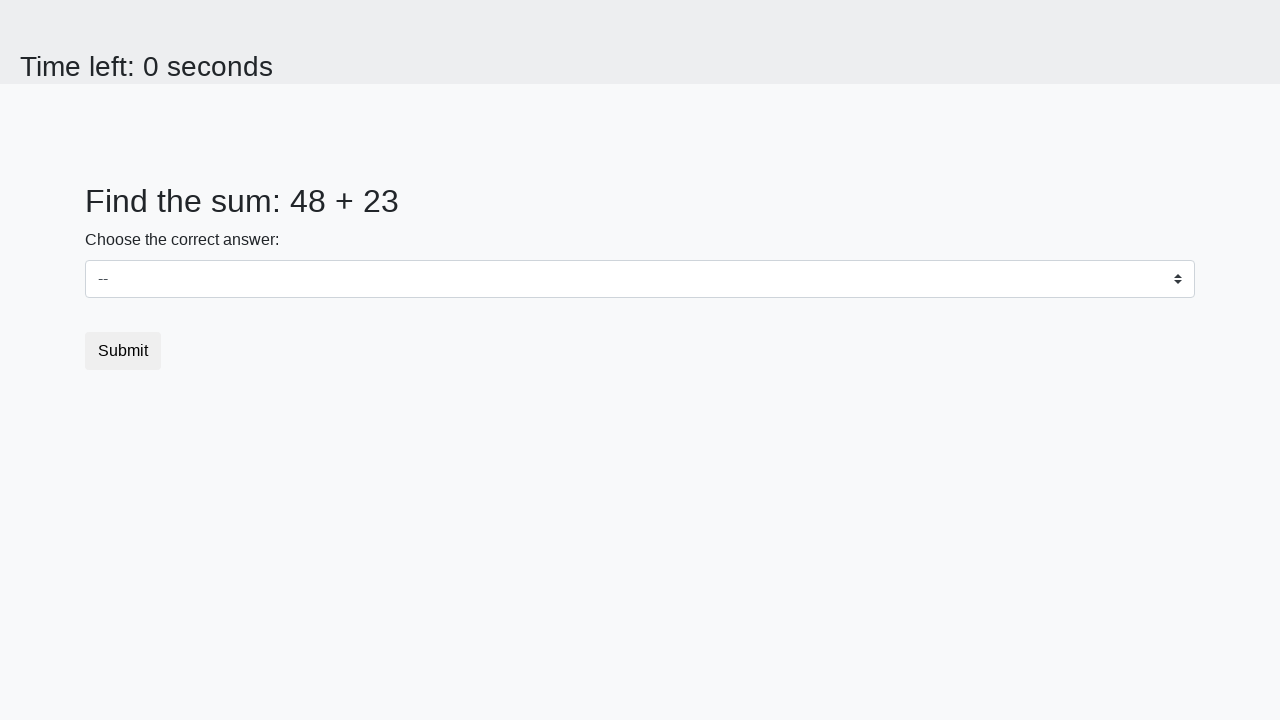

Selected calculated result '71' from dropdown menu on select
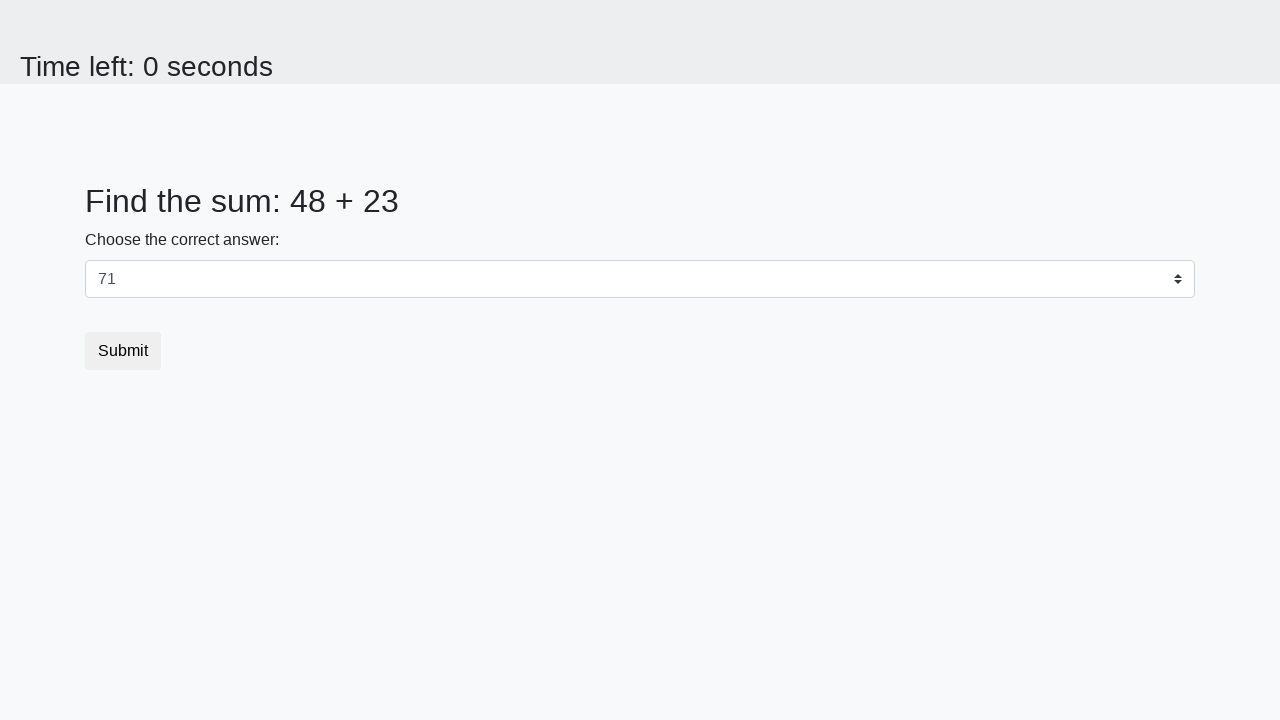

Clicked submit button to complete form at (123, 351) on button.btn
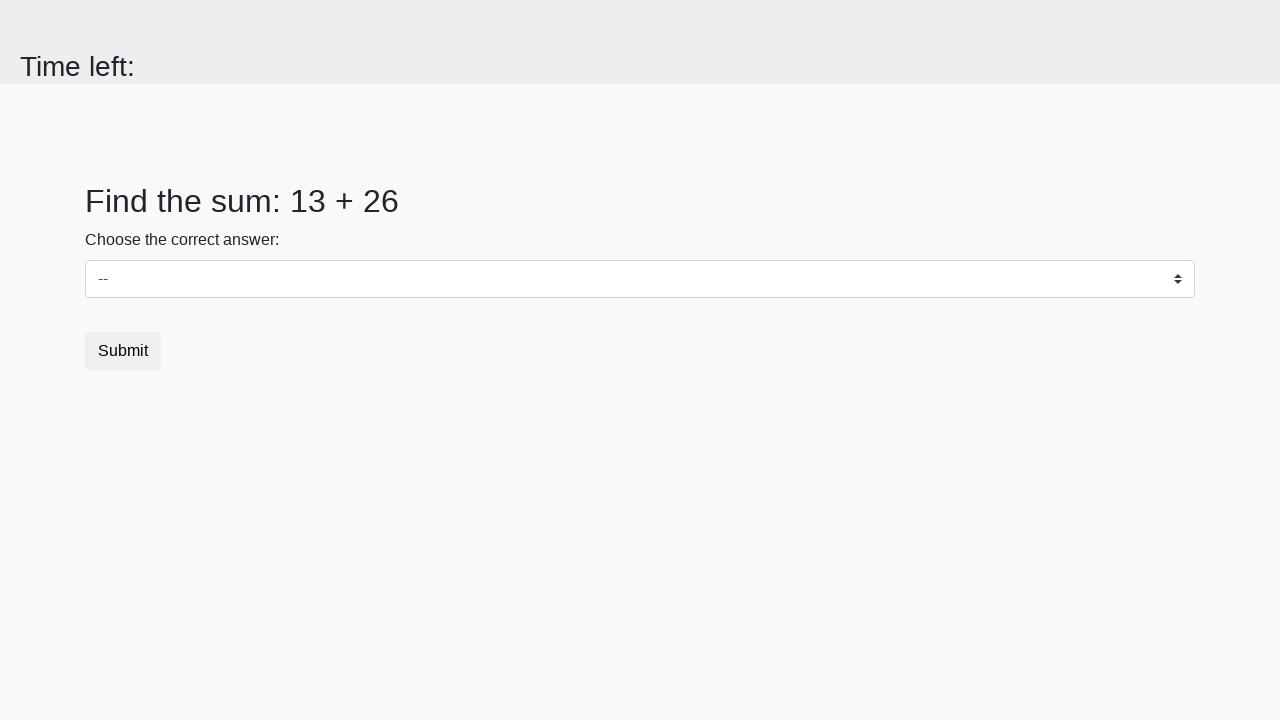

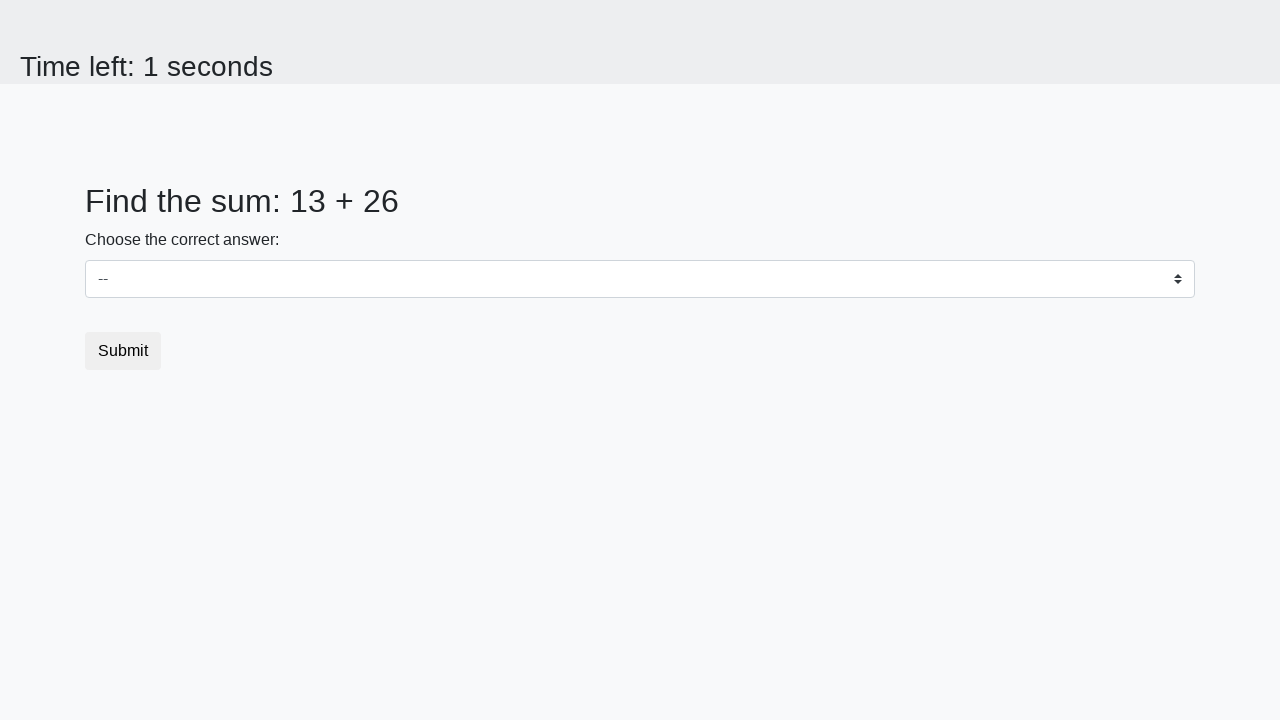